Tests car form submission by filling all fields (name, year, power, price, manufacturer) and clicking submit button

Starting URL: https://carros-crud.vercel.app/

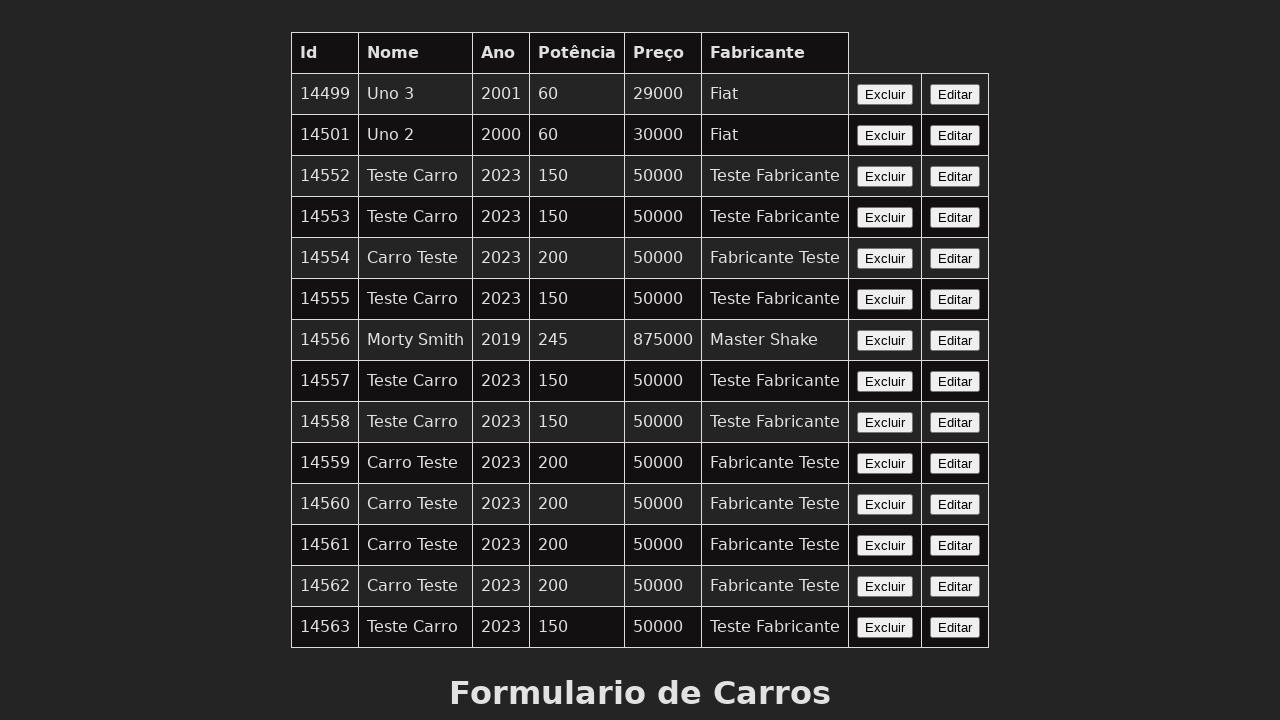

Waited for car name field to be visible
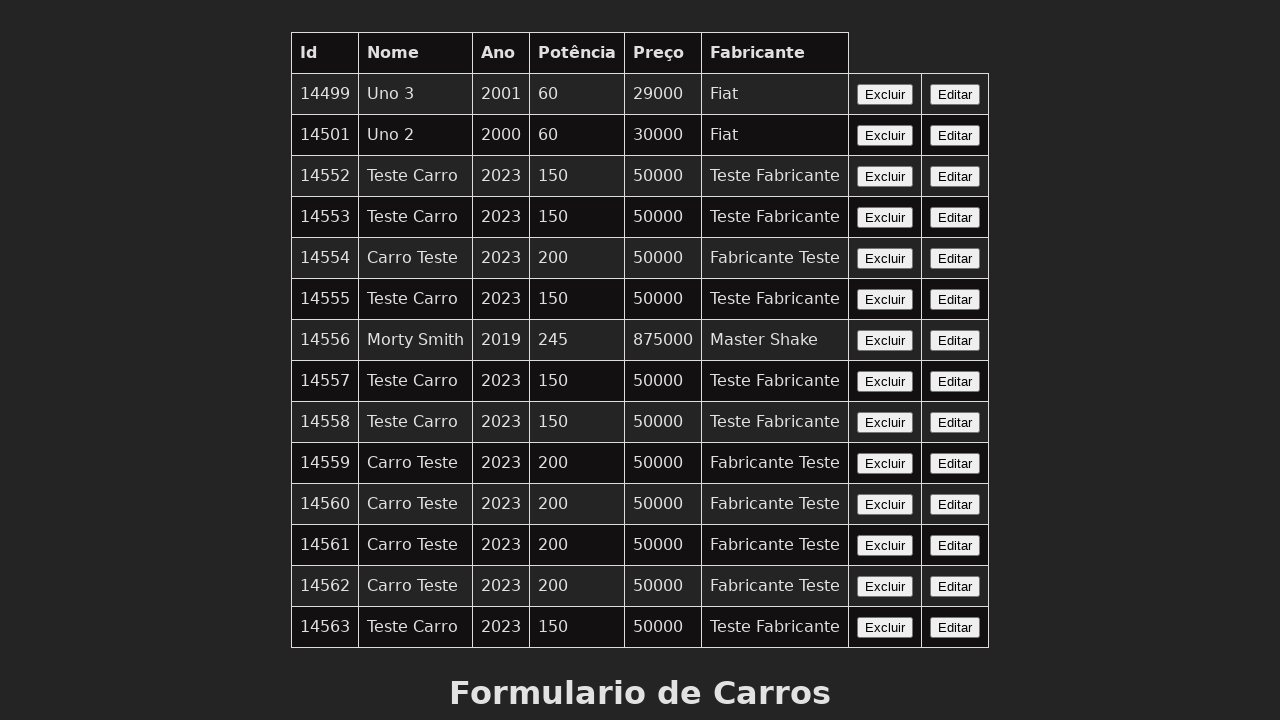

Filled car name field with 'Teste Carro' on input[name='nome']
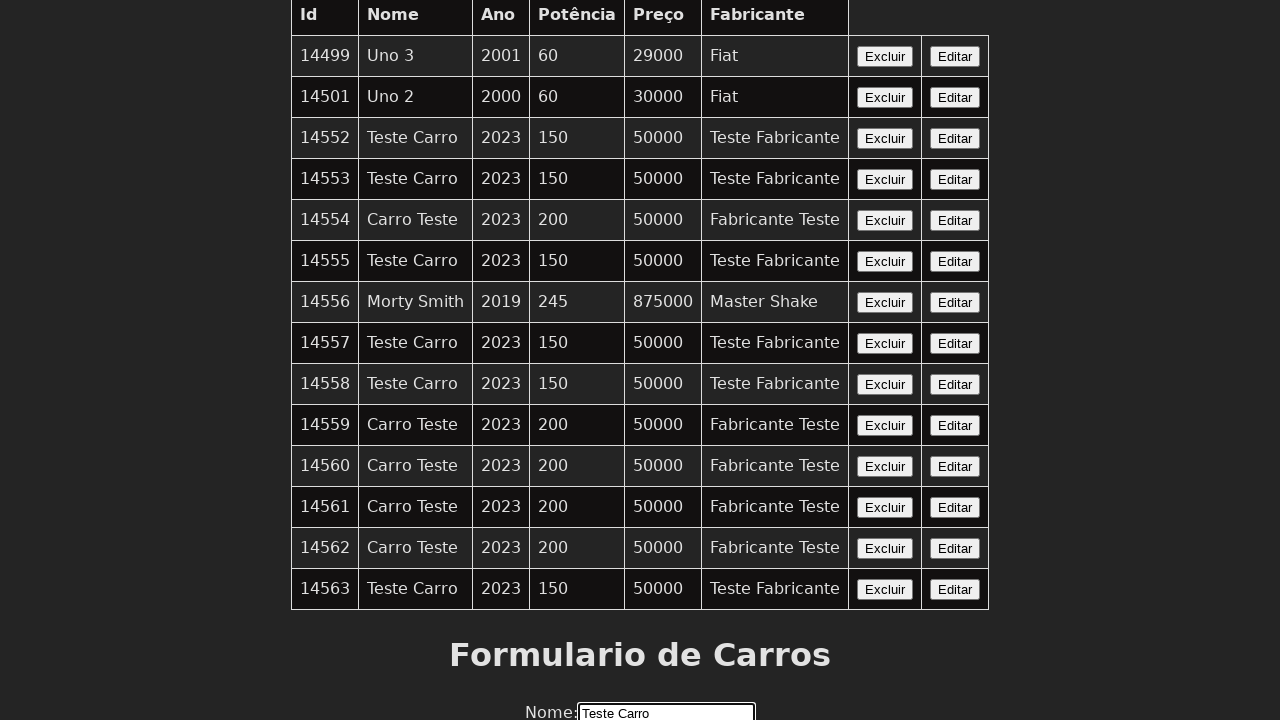

Filled year field with '2023' on input[name='ano']
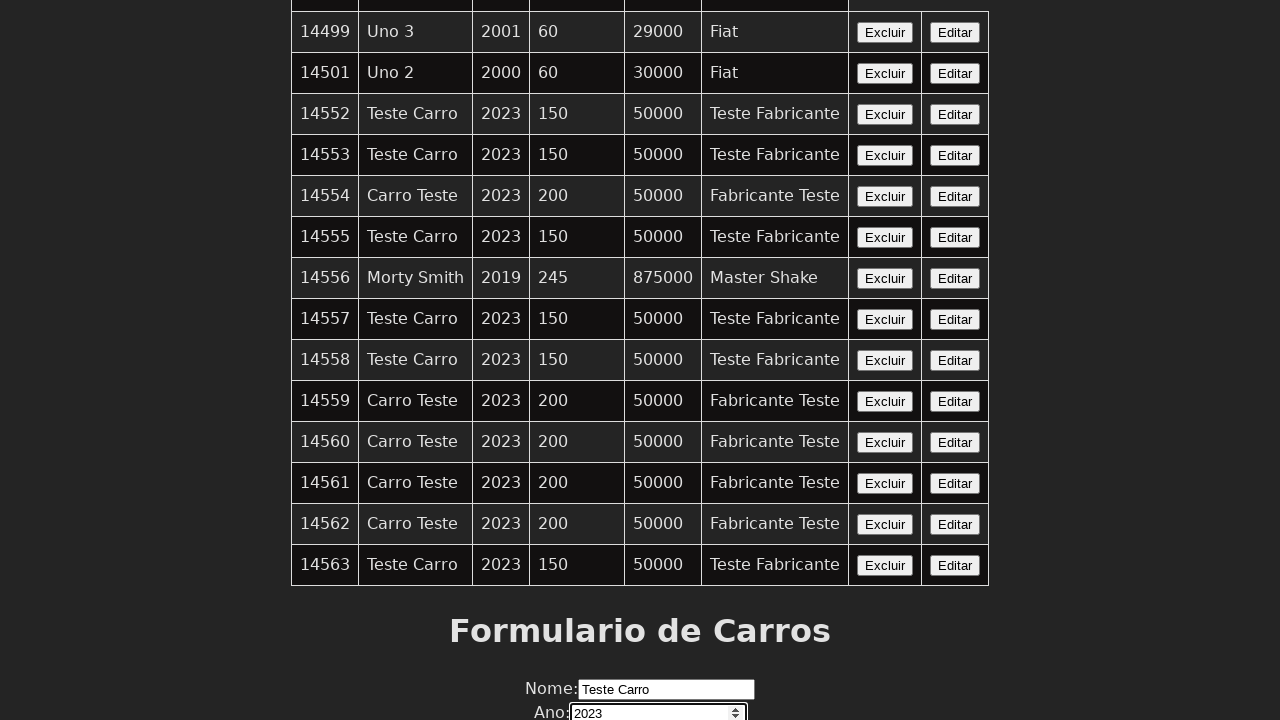

Filled power field with '150' on input[name='potencia']
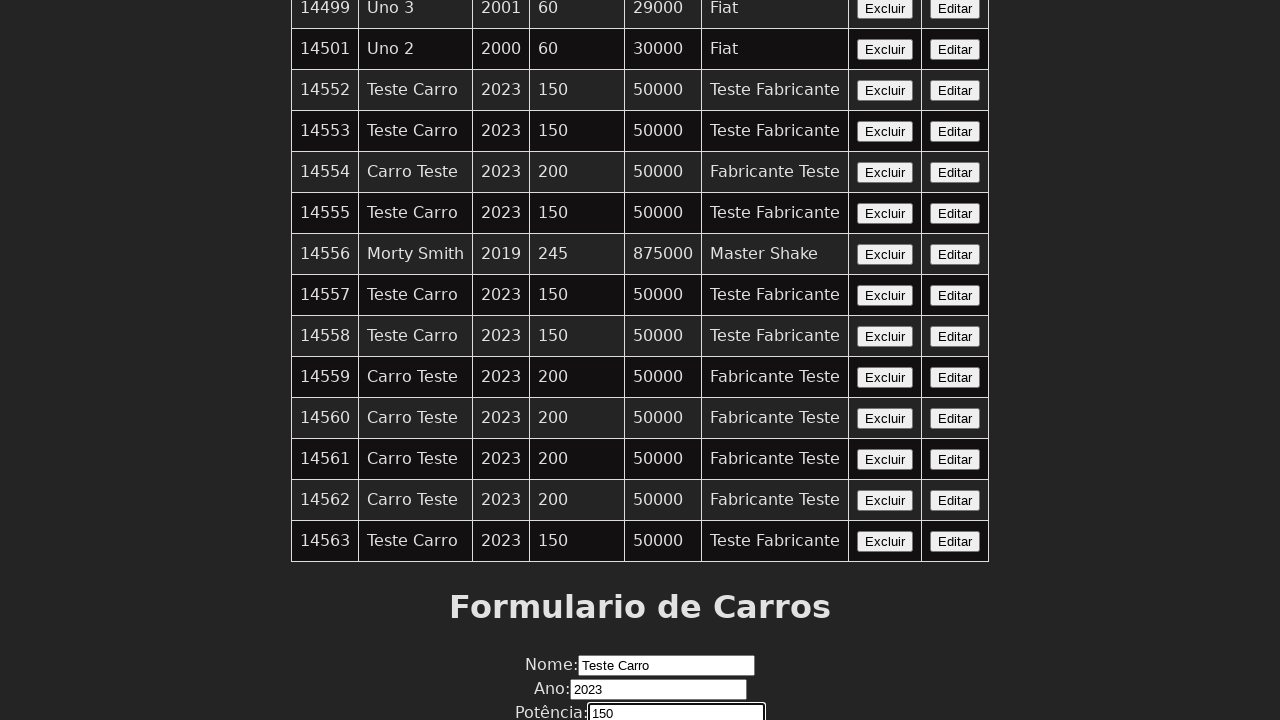

Filled price field with '50000' on input[name='preco']
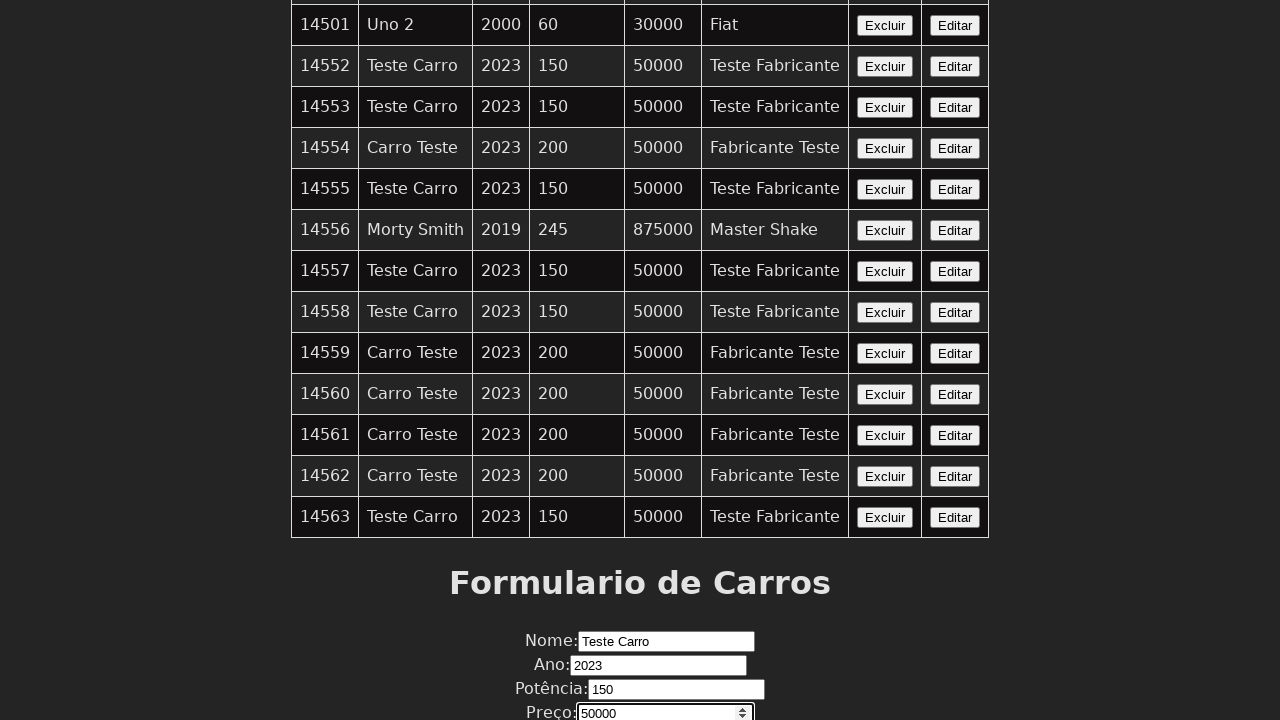

Filled manufacturer field with 'Teste Fabricante' on input[name='fabricante']
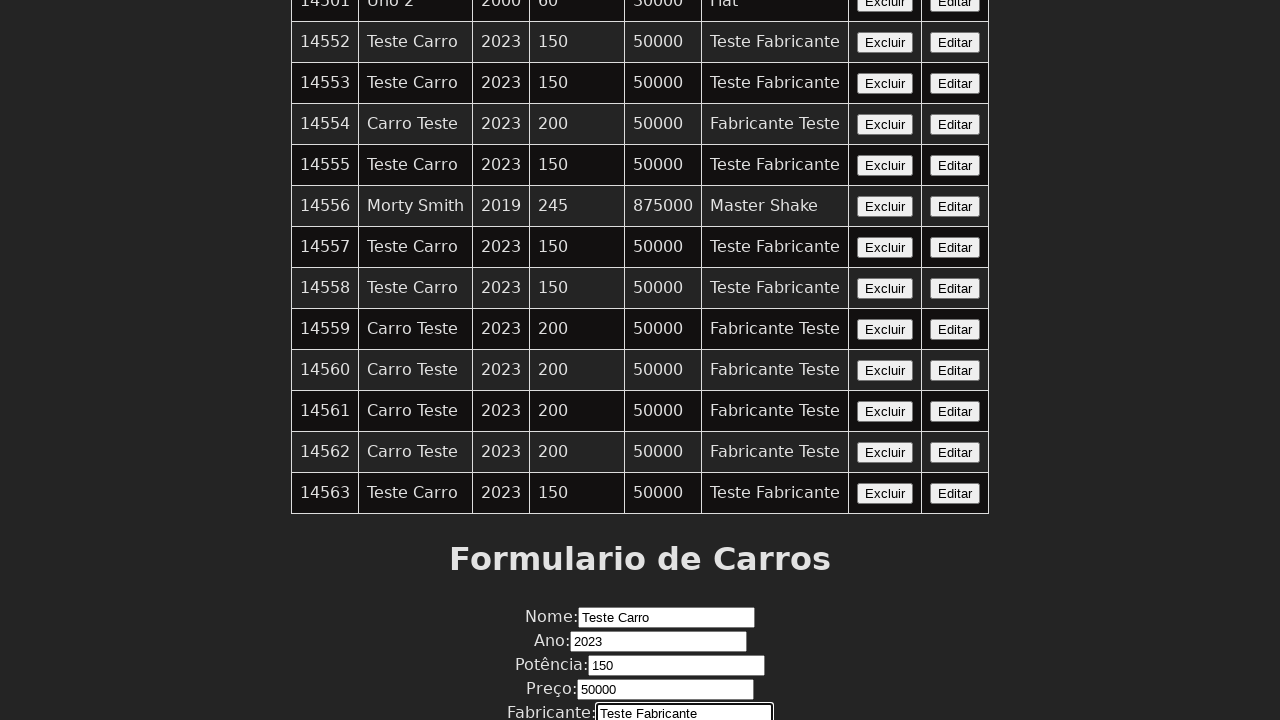

Clicked submit button to submit car form at (640, 676) on xpath=//button[contains(text(),'Enviar')]
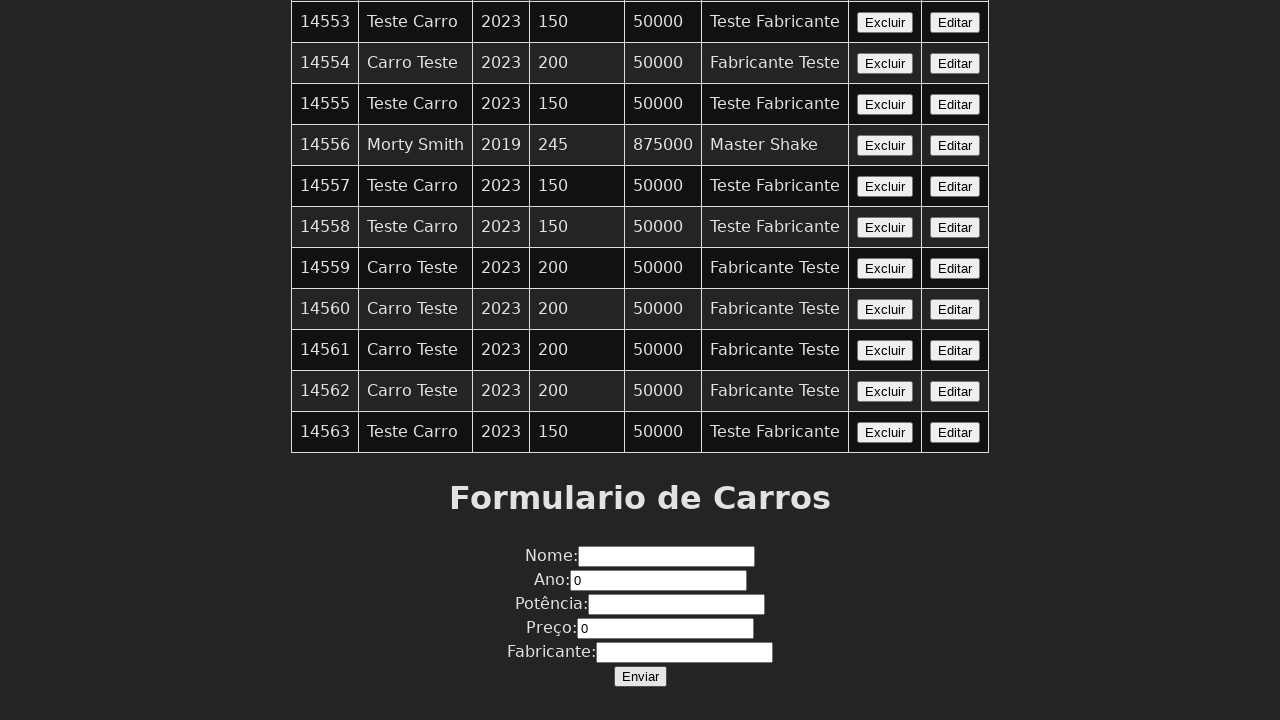

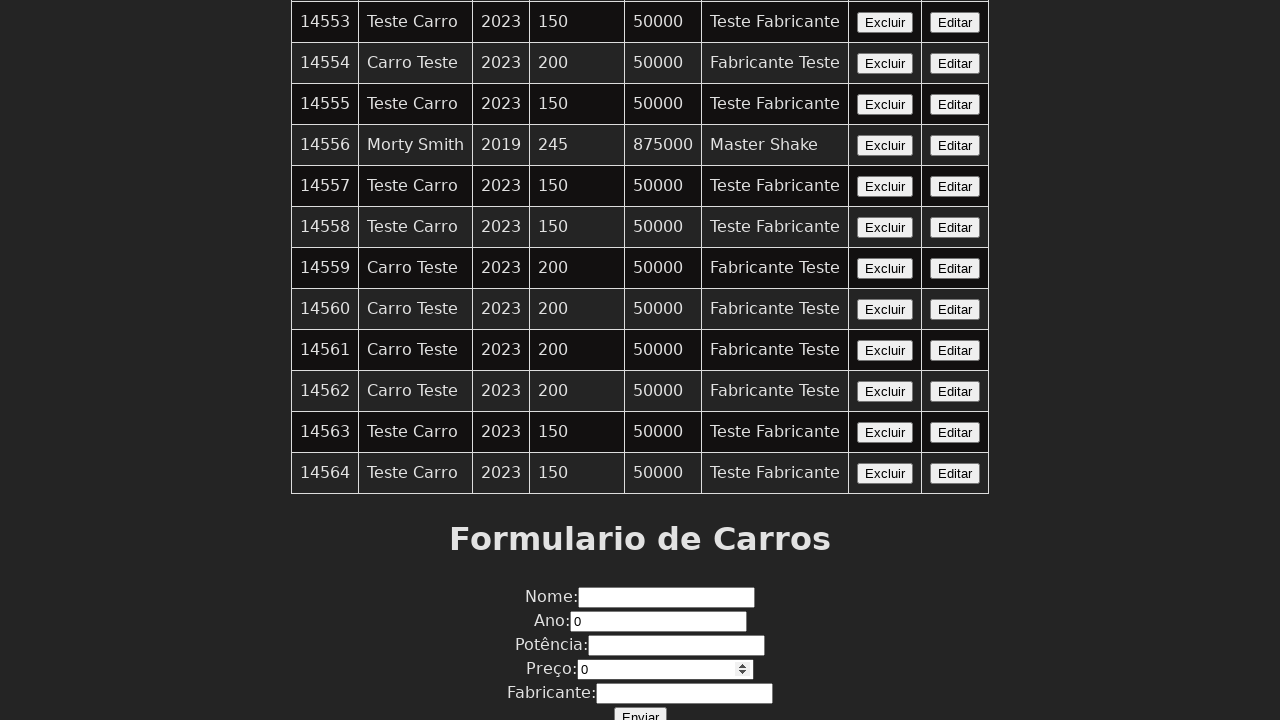